Tests JavaScript alert handling by triggering an alert, reading its text, accepting it, and verifying the result message

Starting URL: https://the-internet.herokuapp.com/

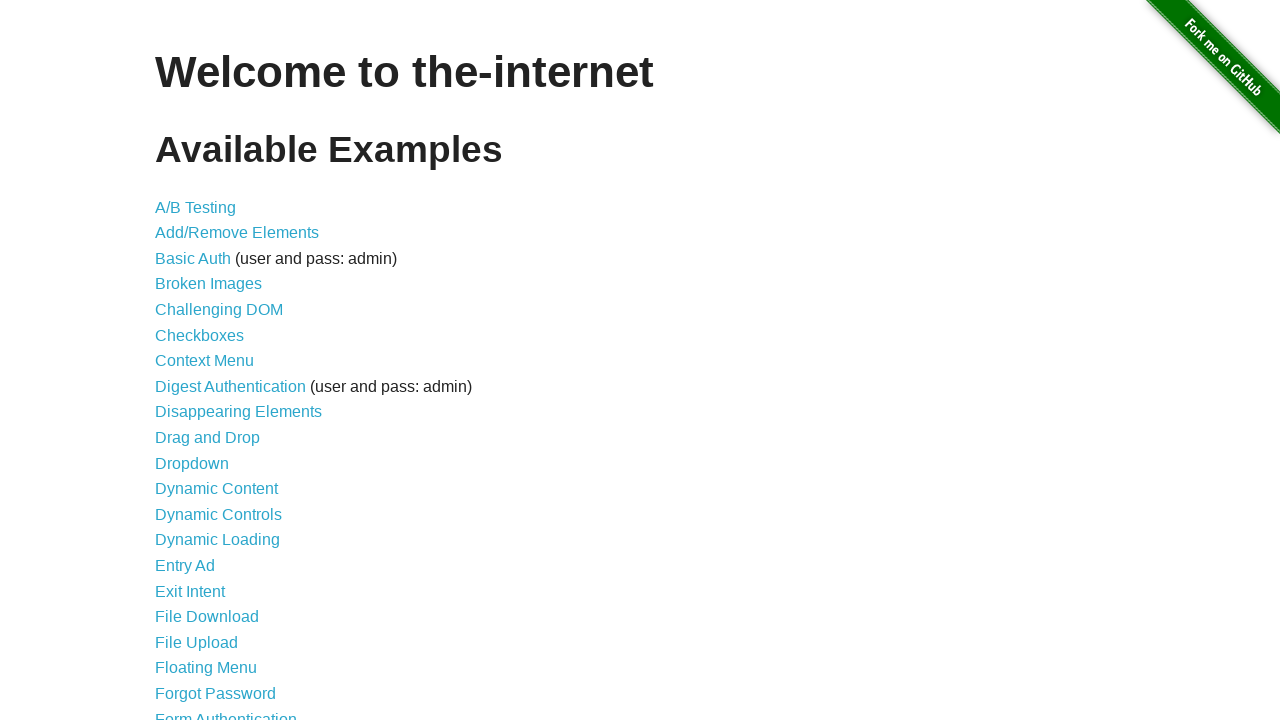

Clicked on JavaScript Alerts link at (214, 361) on text=JavaScript Alerts
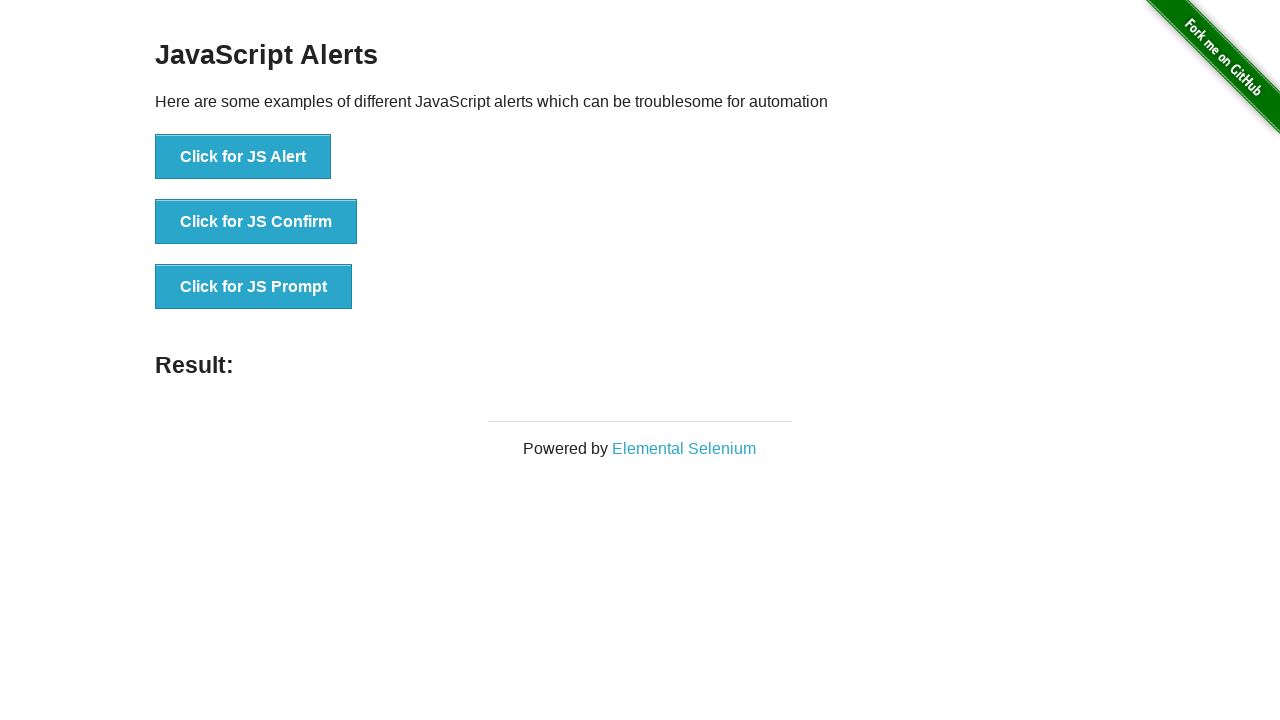

Clicked the first button to trigger alert at (243, 157) on button:nth-of-type(1)
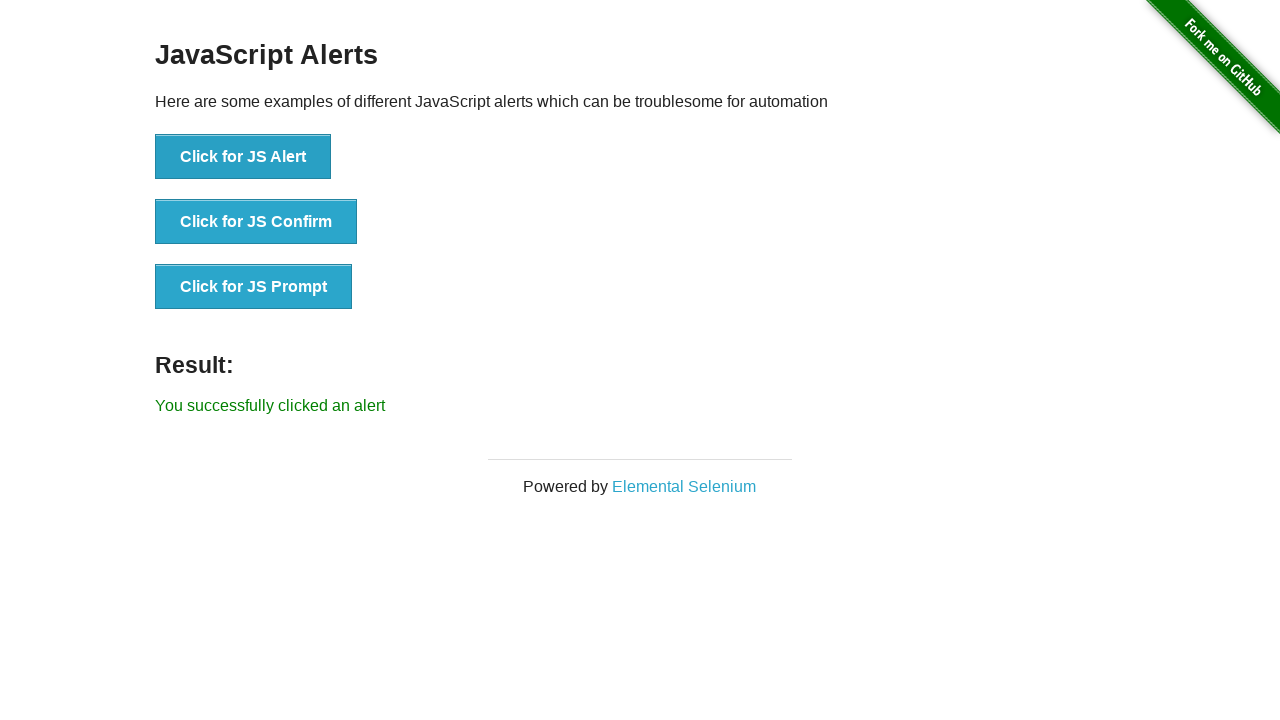

Set up dialog handler to accept alerts
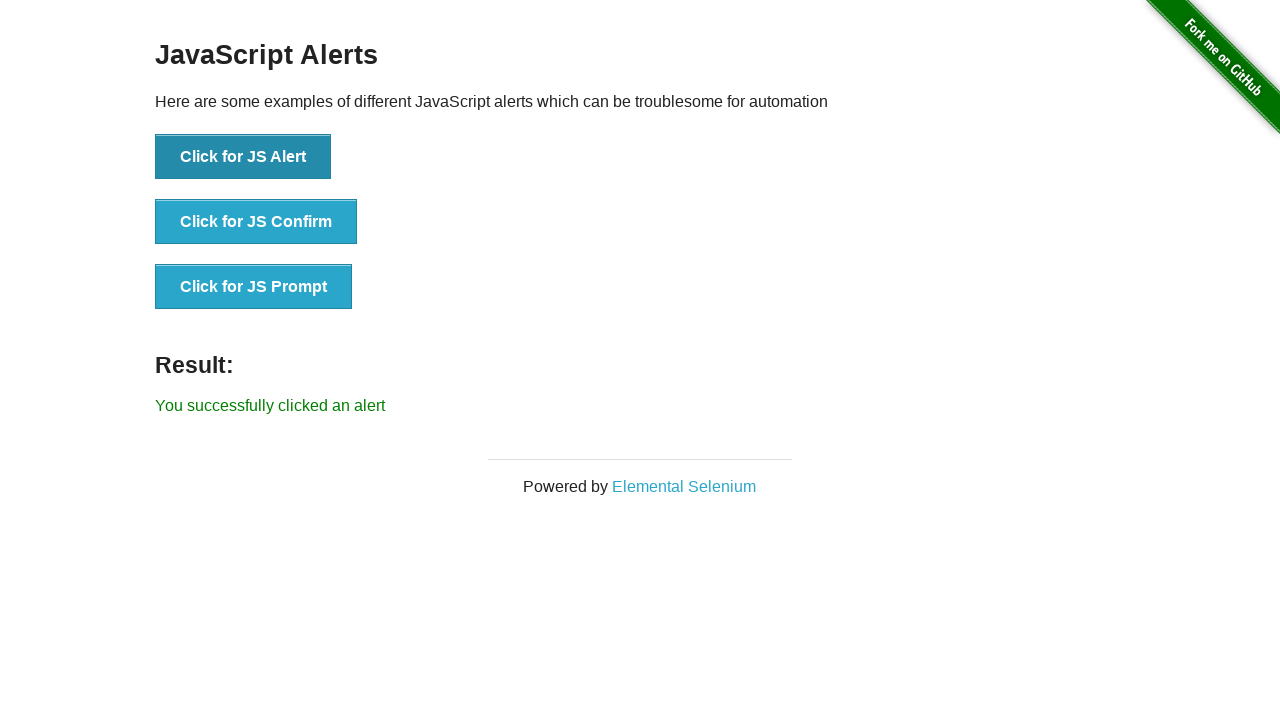

Clicked the first button again to trigger alert with handler active at (243, 157) on button:nth-of-type(1)
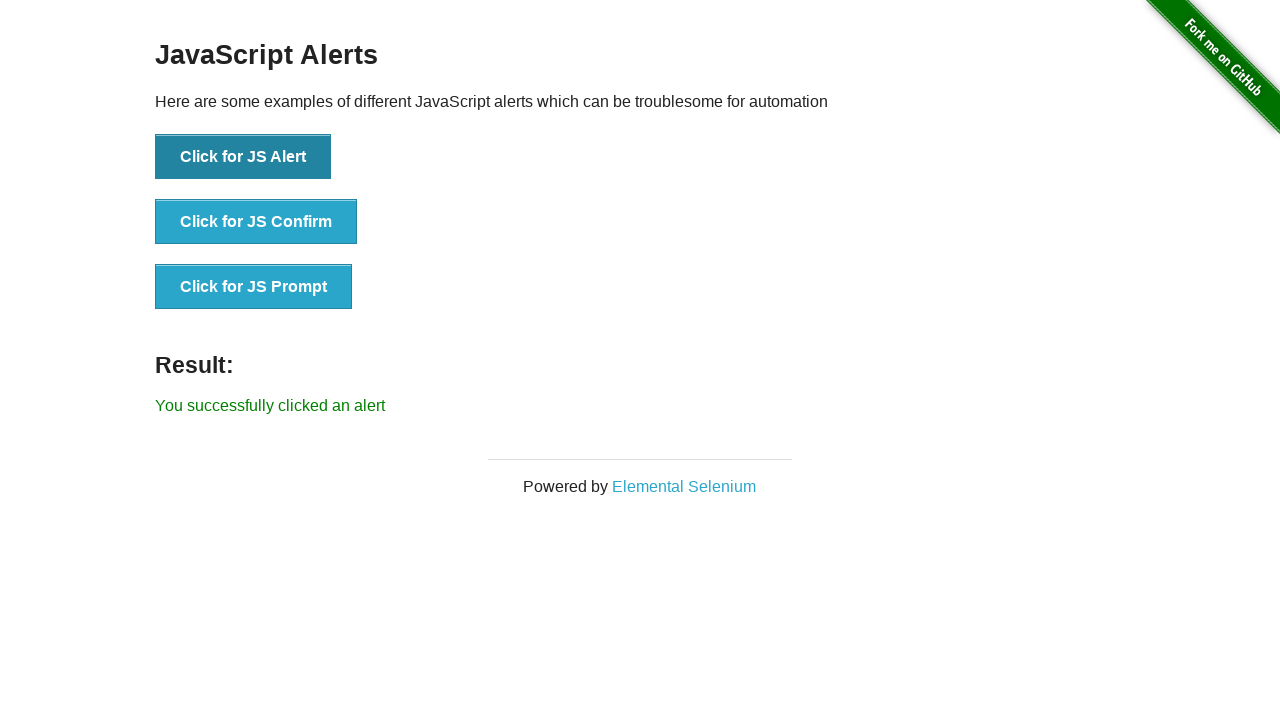

Retrieved result text: You successfully clicked an alert
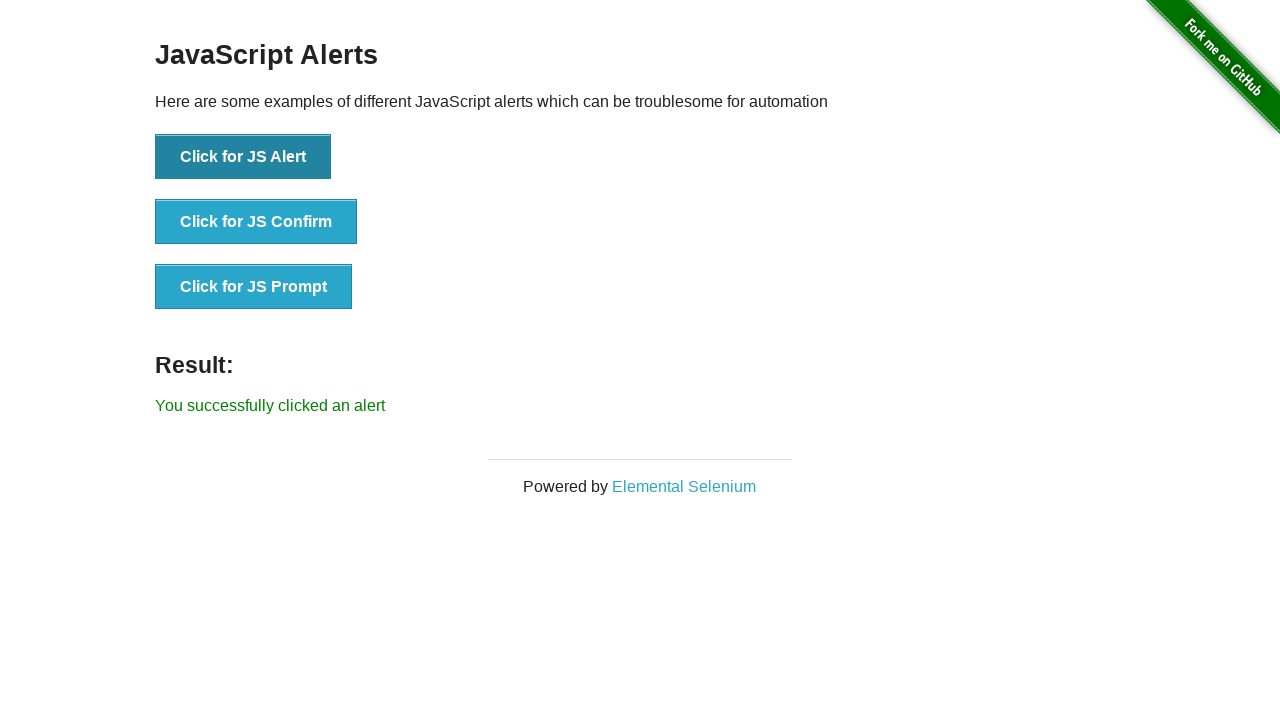

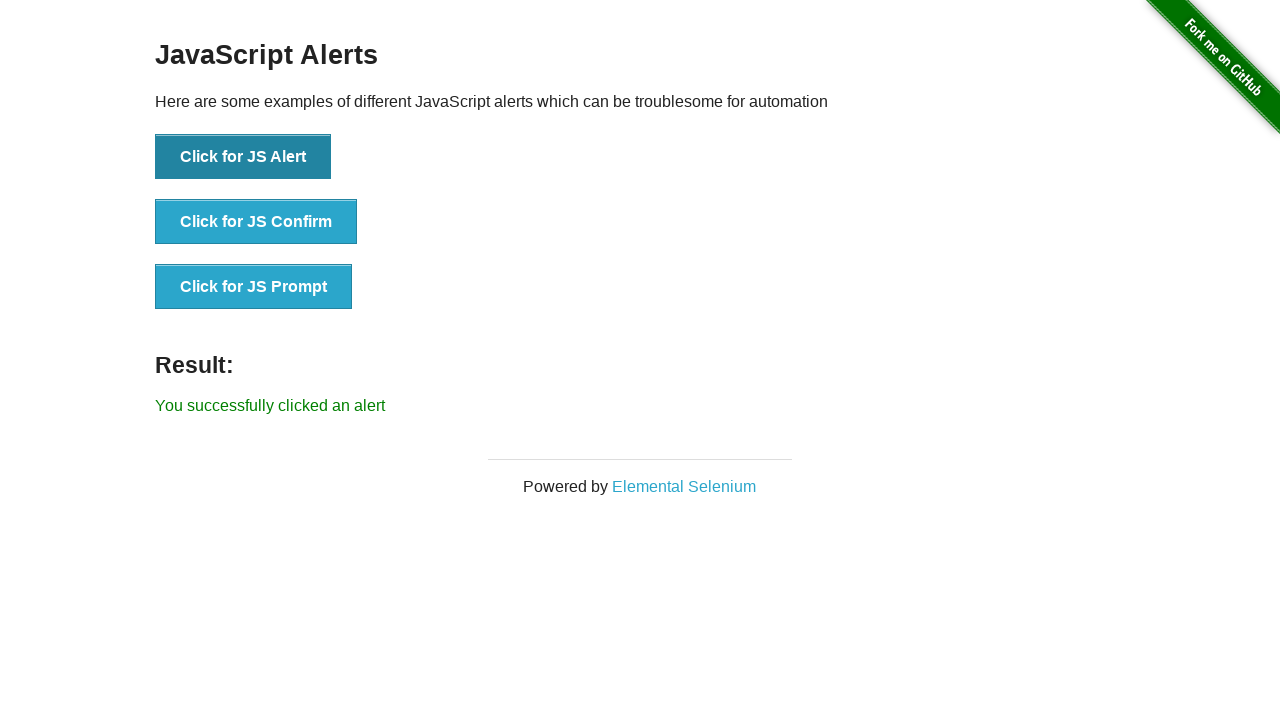